Tests selecting an option from a dropdown list using Playwright's built-in select method and verifying the selection

Starting URL: http://the-internet.herokuapp.com/dropdown

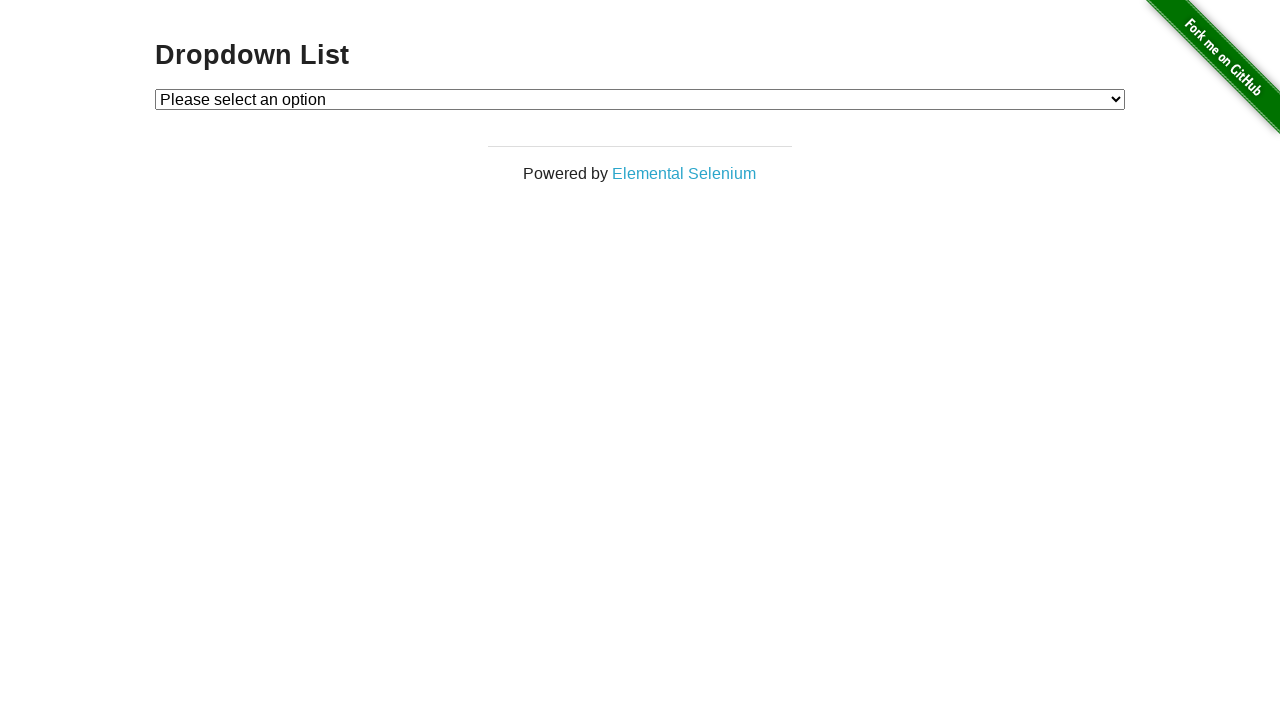

Selected 'Option 1' from dropdown using select method on #dropdown
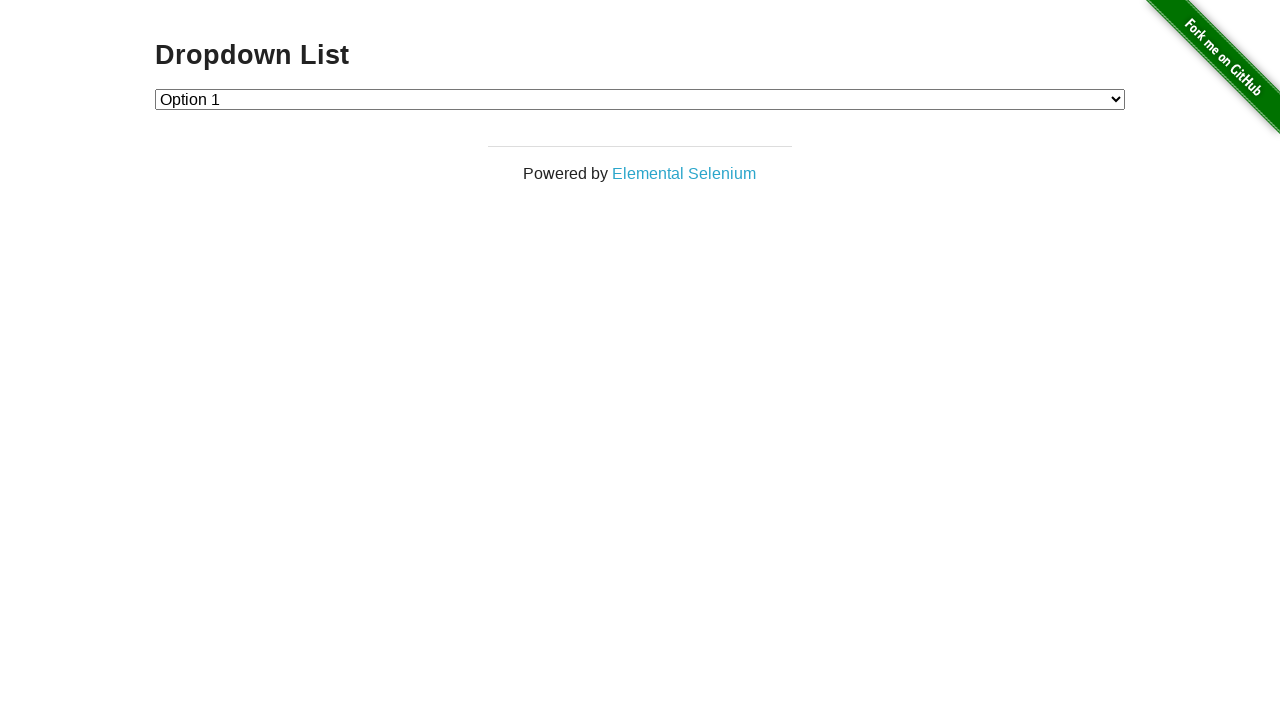

Retrieved selected option text content
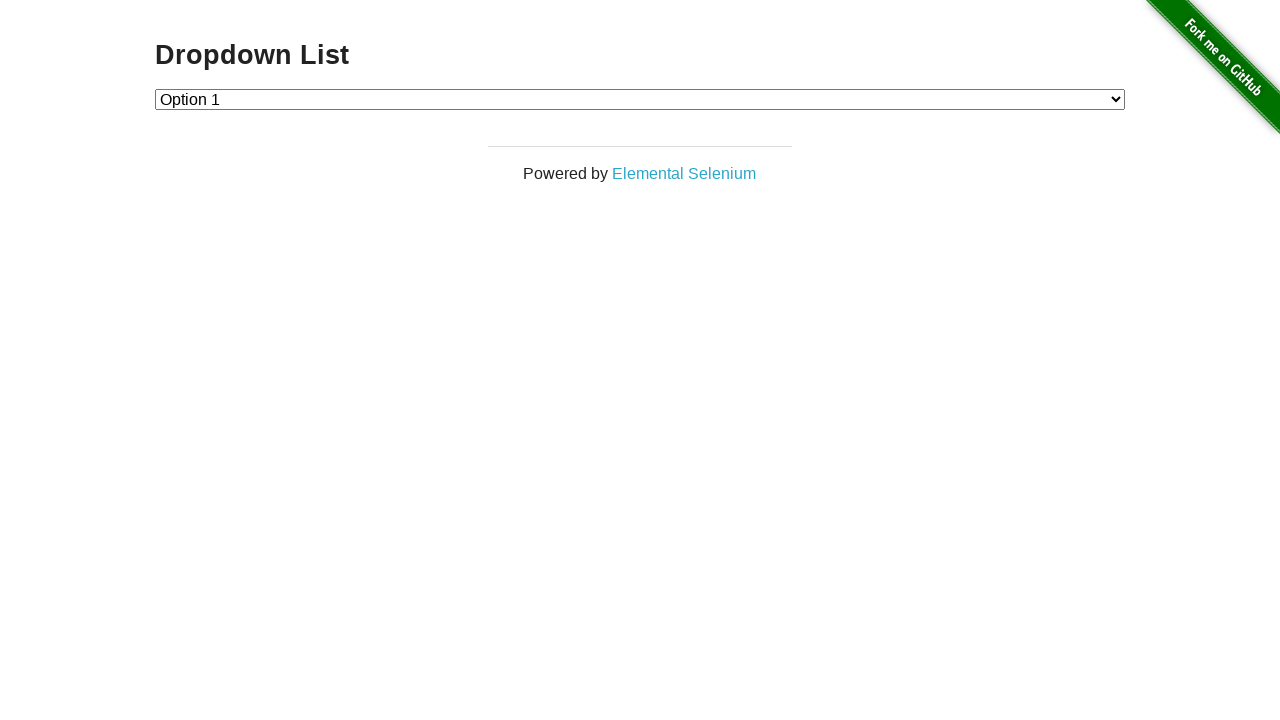

Verified that 'Option 1' is correctly selected in the dropdown
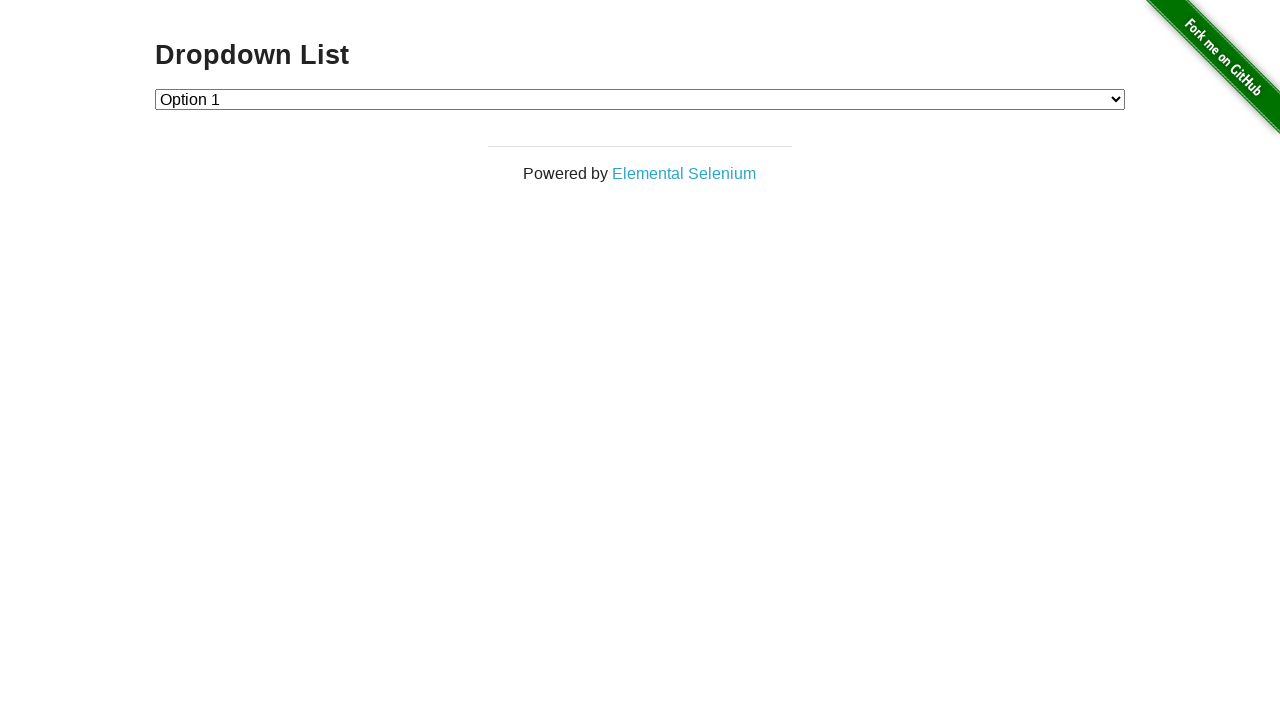

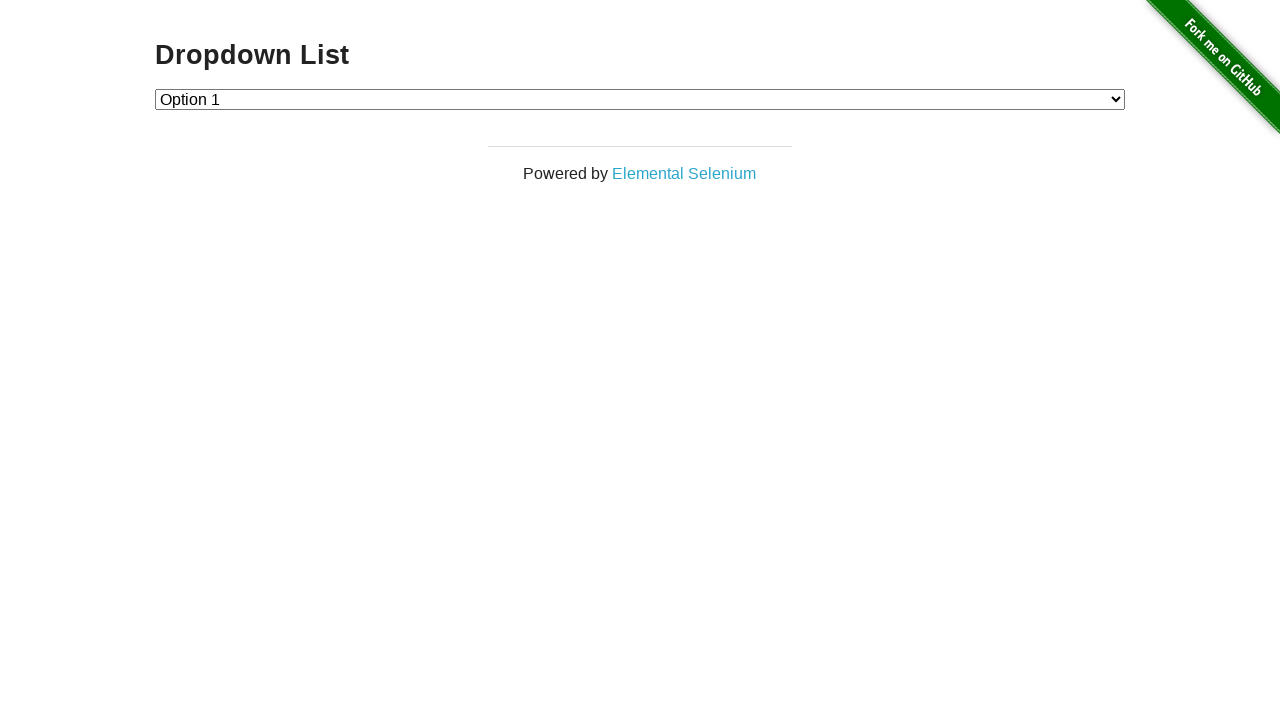